Demonstrates right-click context menu action on a draggable link

Starting URL: https://jqueryui.com/droppable/

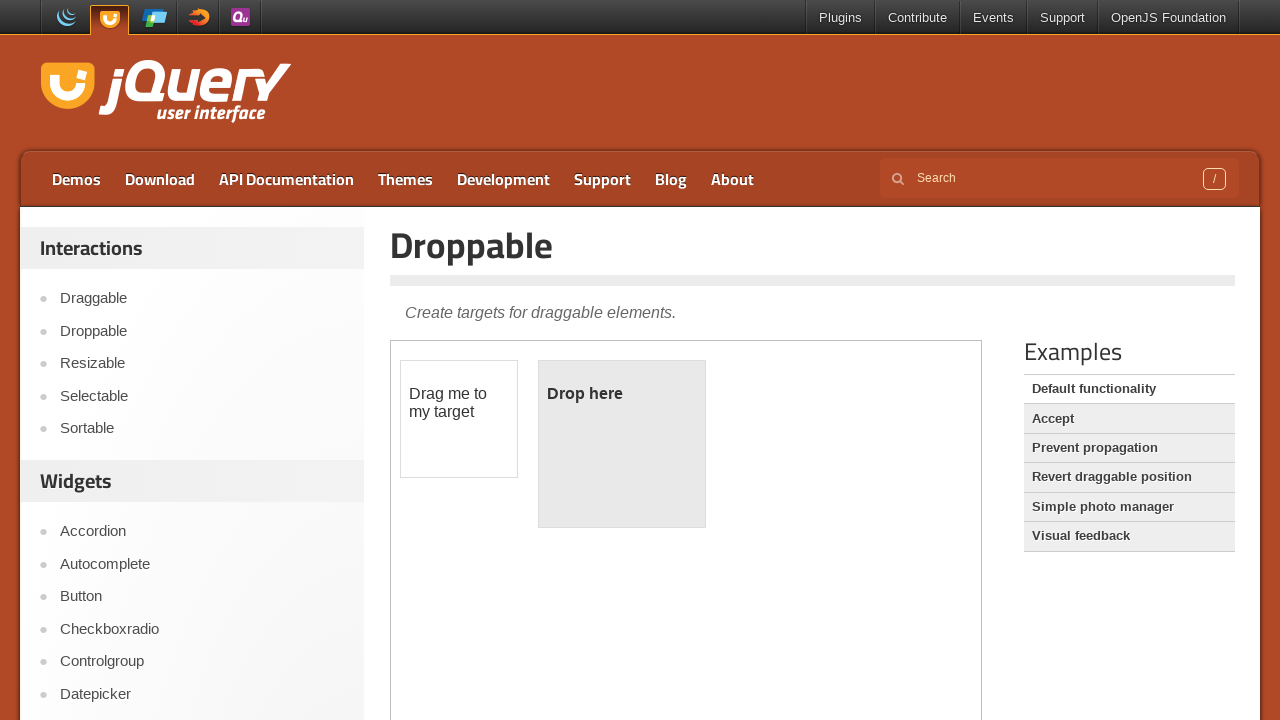

Navigated to jQuery UI droppable demo page
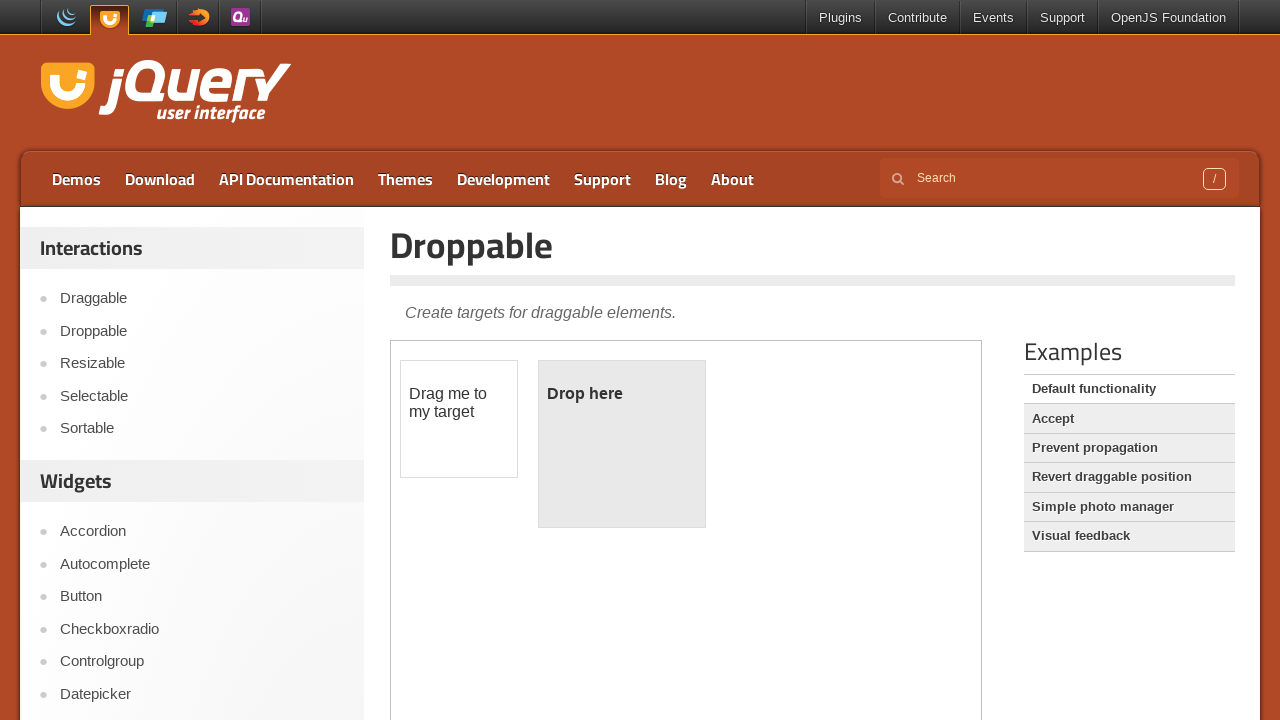

Right-clicked on the Draggable link to open context menu at (202, 299) on //a[text()='Draggable']
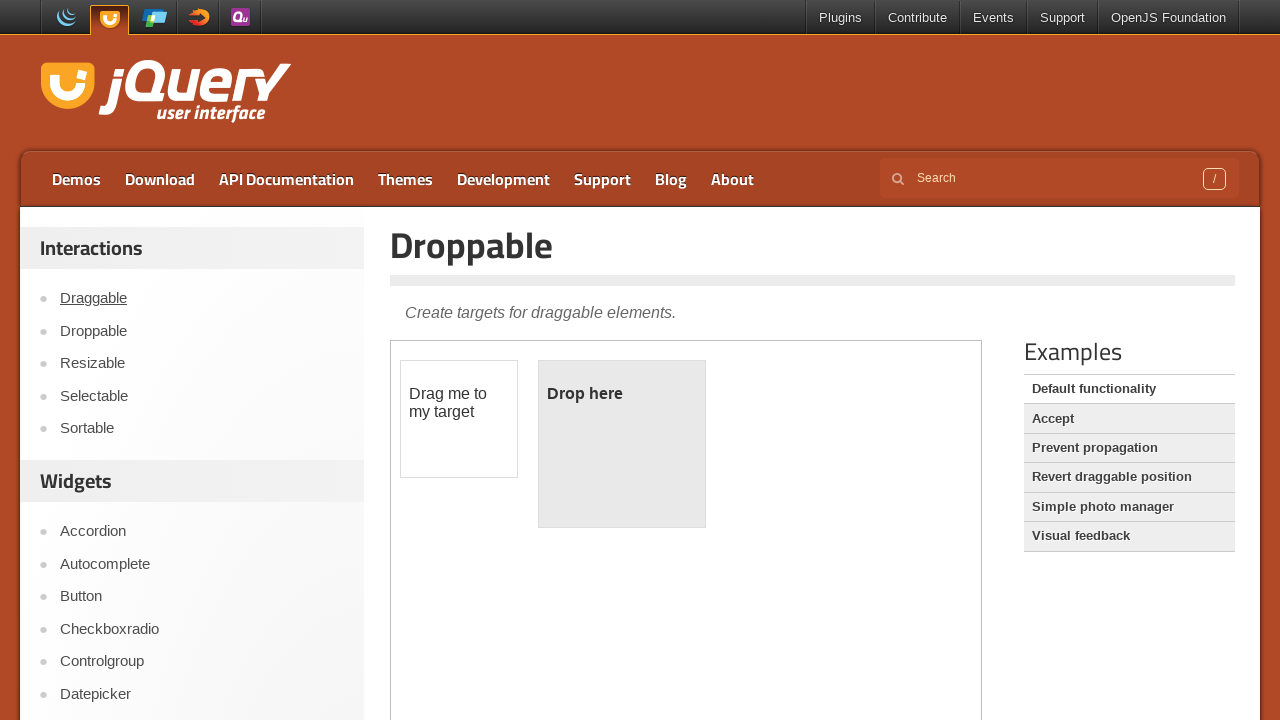

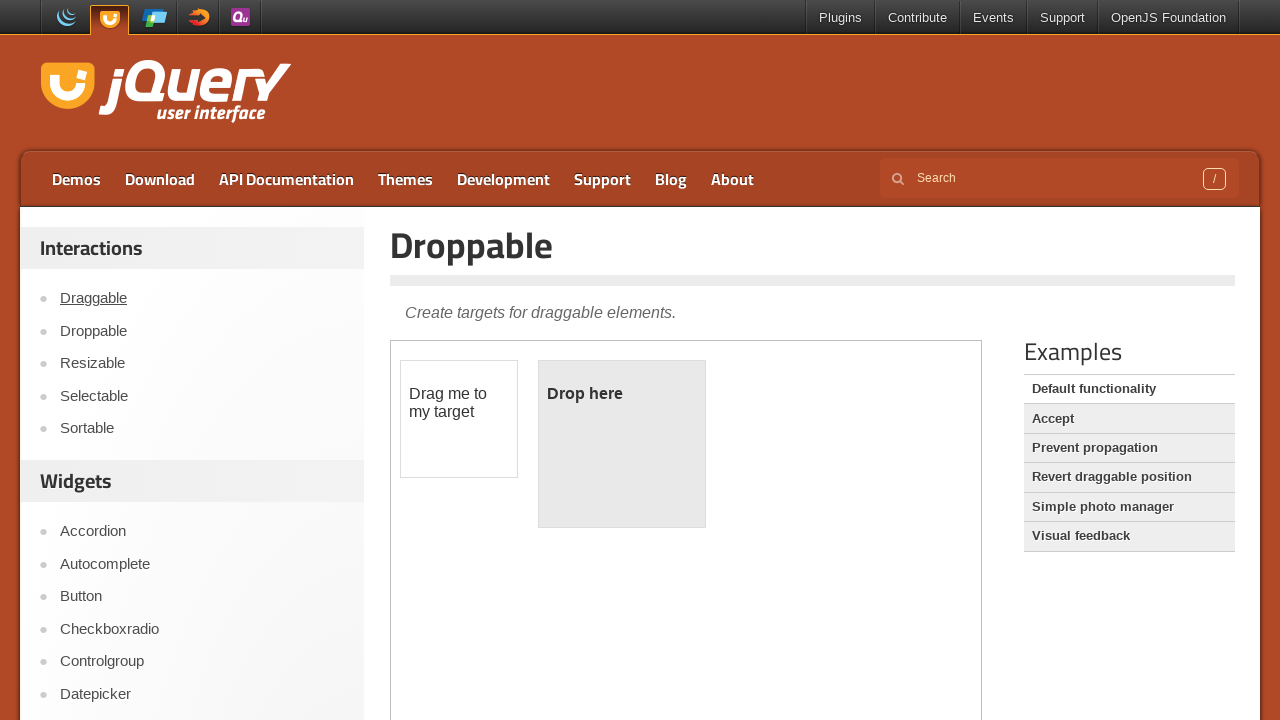